Tests navigation to the Selenium WebDriver Java demo site, verifies the page title, and clicks on the "Web form" link to navigate to the web form page.

Starting URL: https://bonigarcia.dev/selenium-webdriver-java/

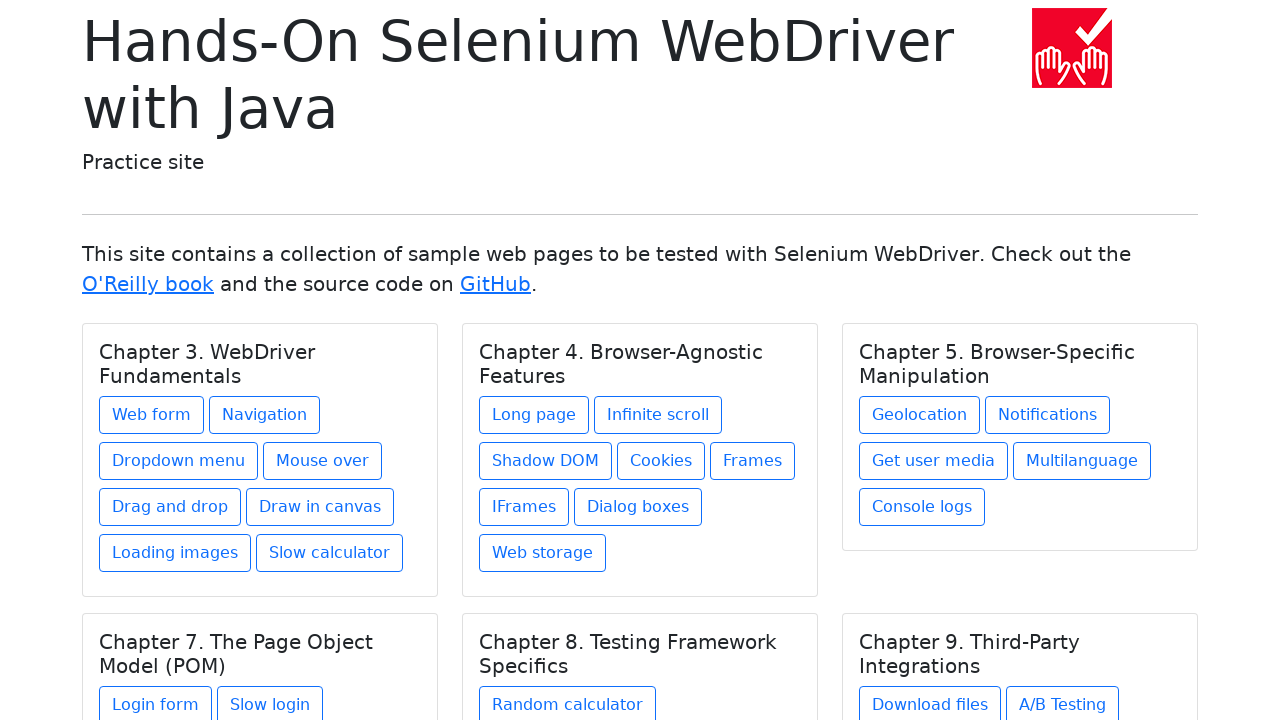

Navigated to Selenium WebDriver Java demo site
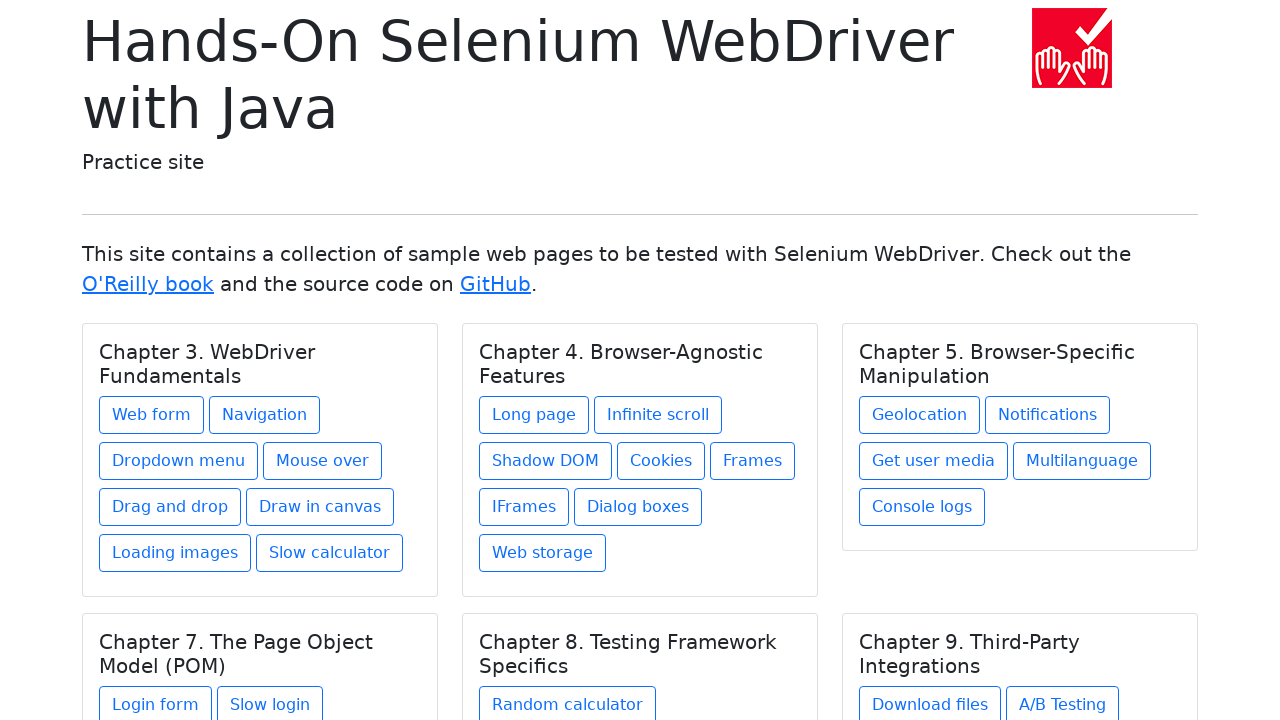

Verified page title is 'Hands-On Selenium WebDriver with Java'
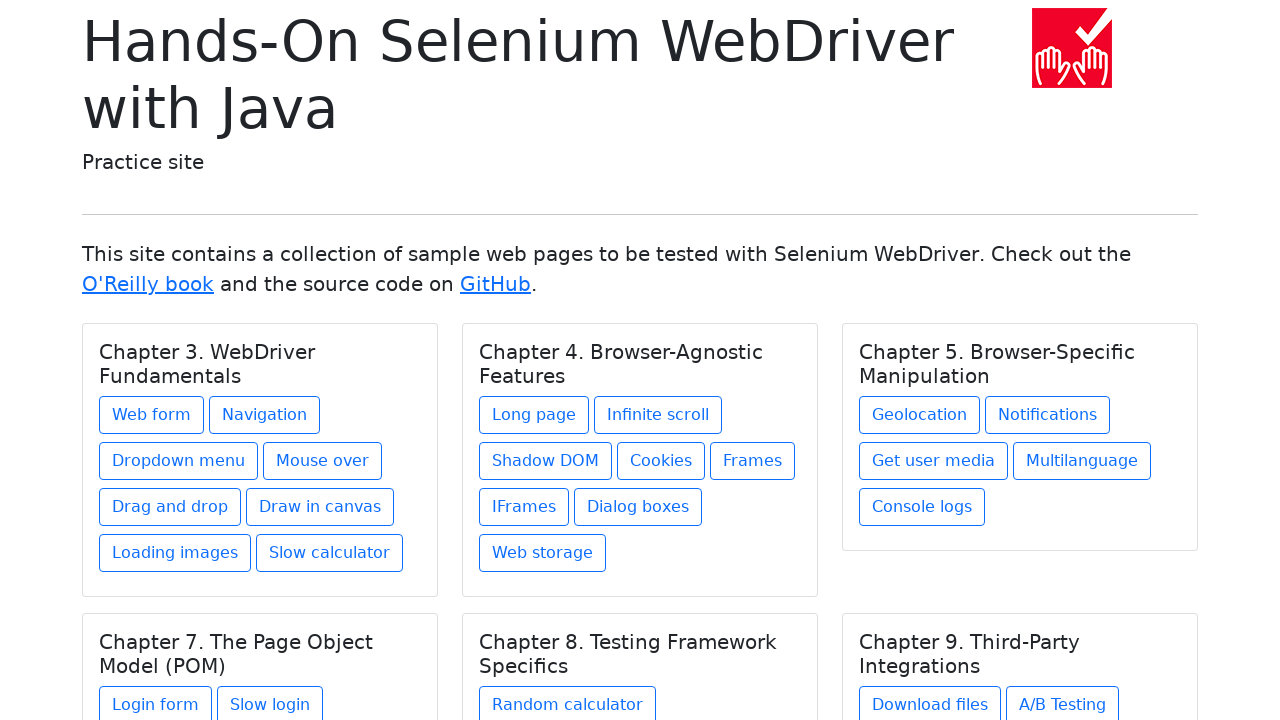

Clicked on 'Web form' link to navigate to web form page at (152, 415) on text=Web form
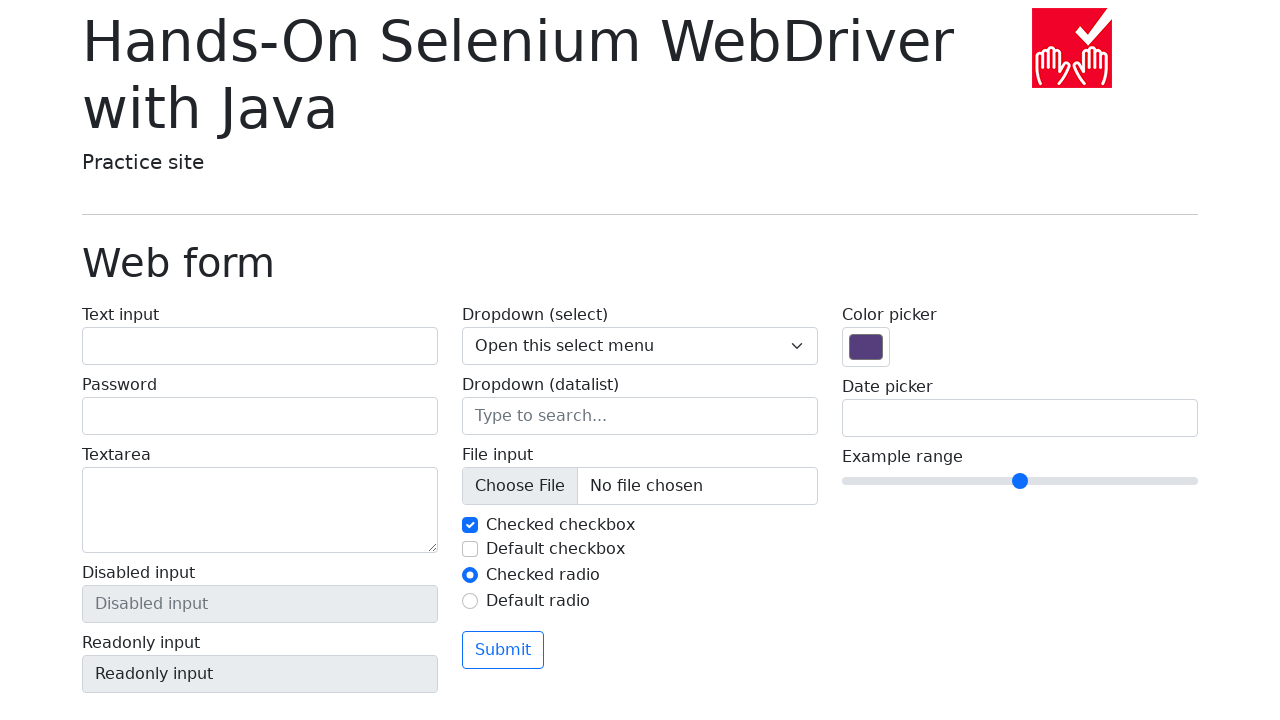

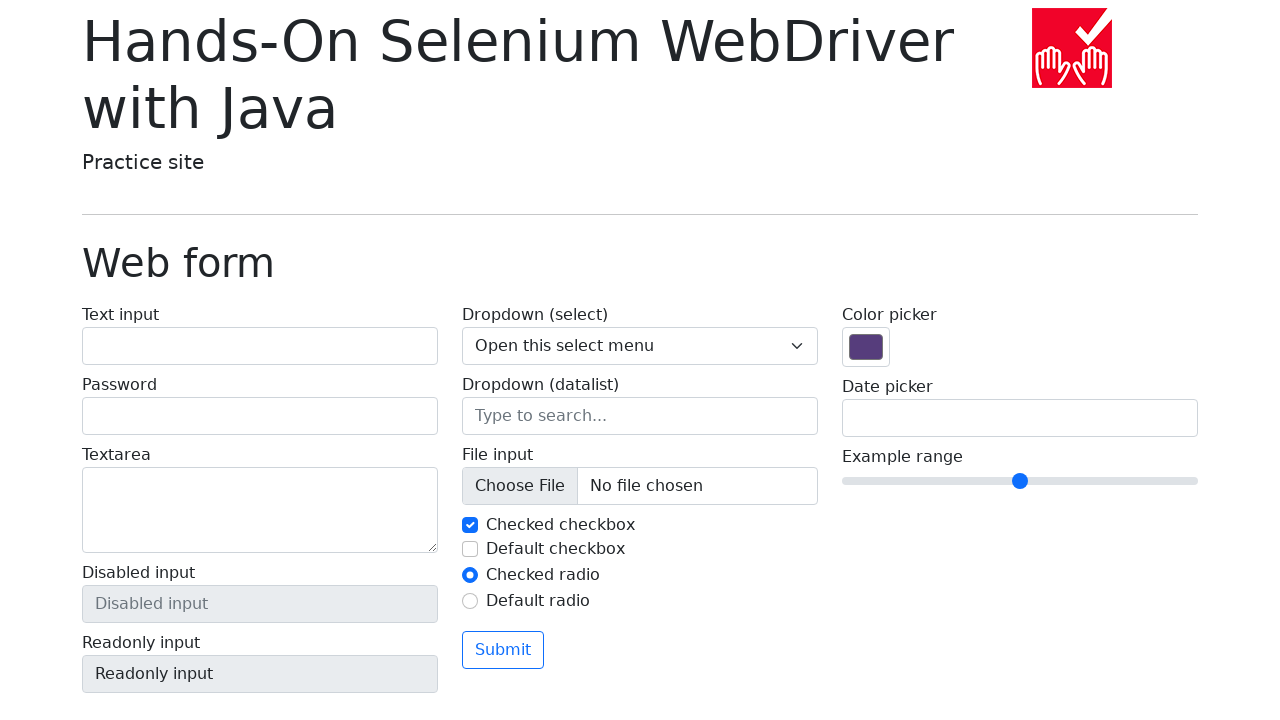